Tests that new todo items are appended to the bottom of the list and displays correct count

Starting URL: https://demo.playwright.dev/todomvc

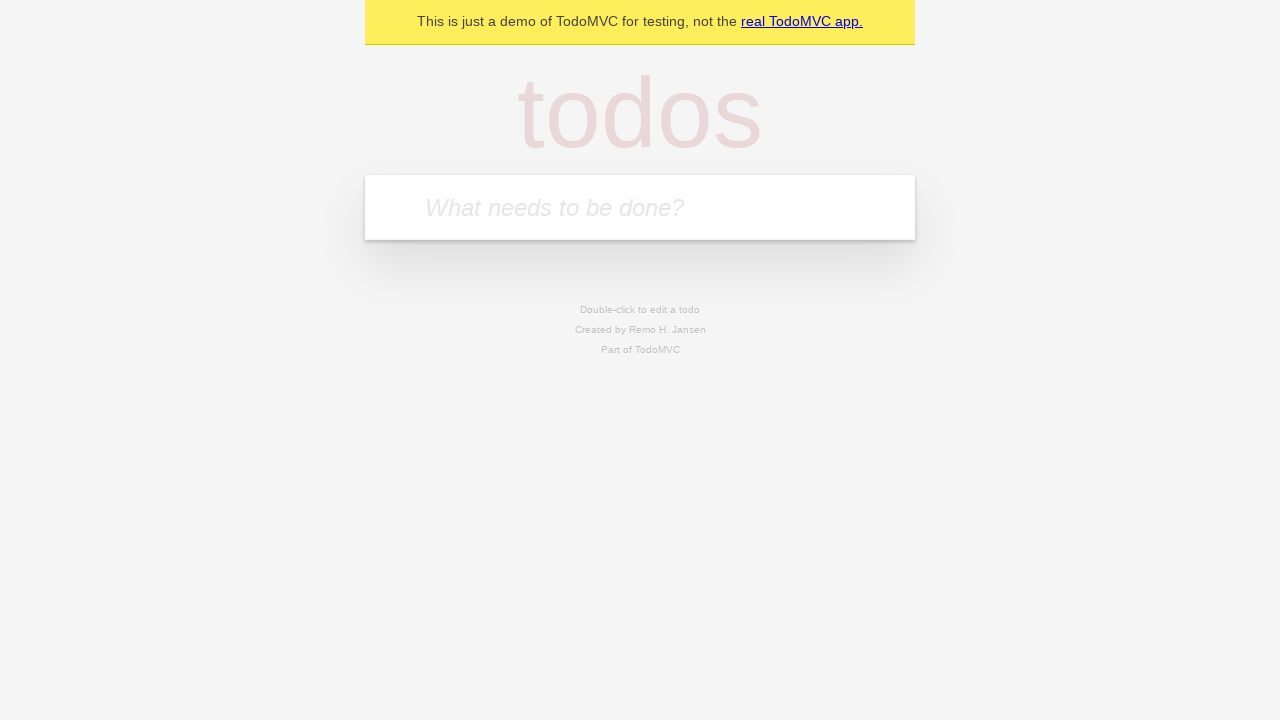

Filled todo input with 'buy some cheese' on internal:attr=[placeholder="What needs to be done?"i]
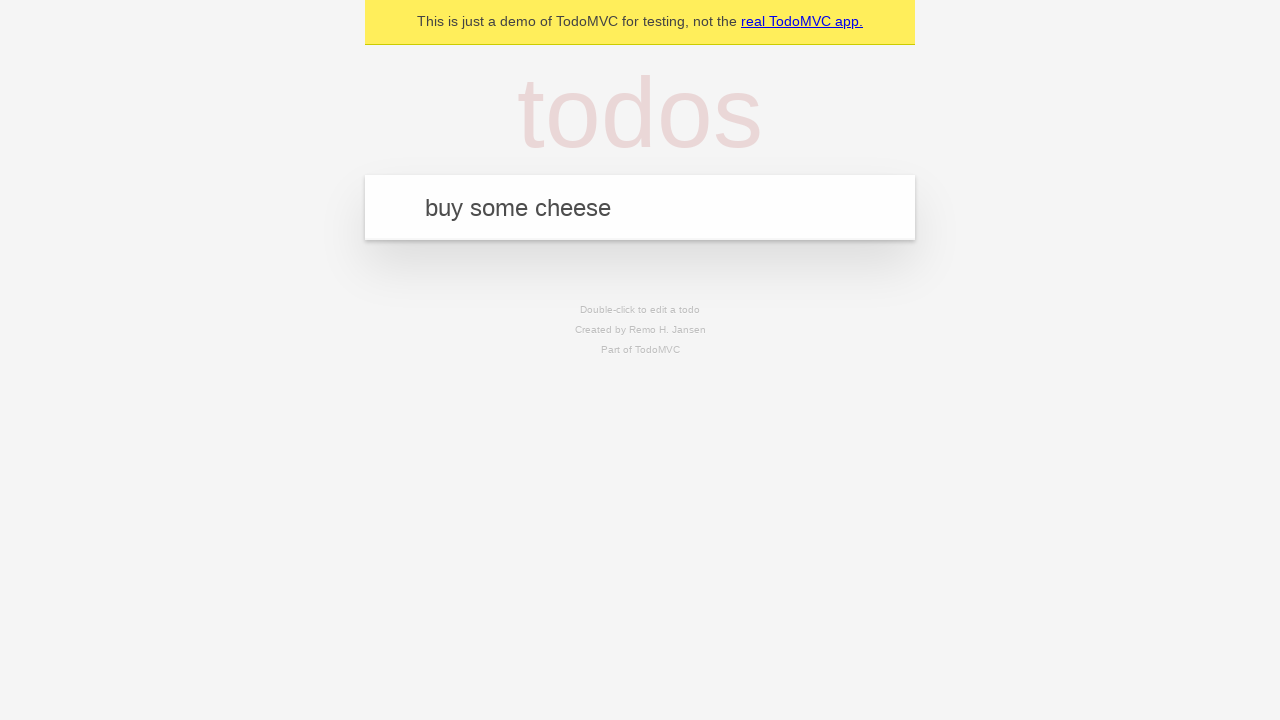

Pressed Enter to add first todo item on internal:attr=[placeholder="What needs to be done?"i]
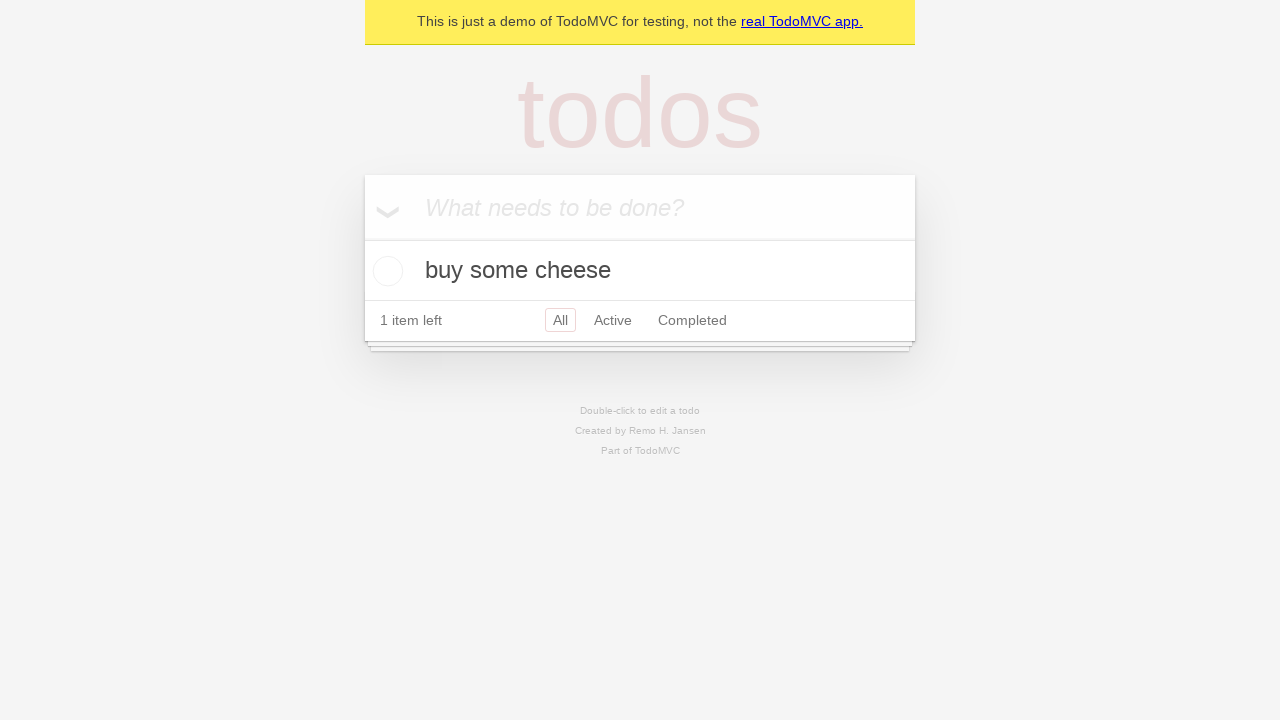

Filled todo input with 'feed the cat' on internal:attr=[placeholder="What needs to be done?"i]
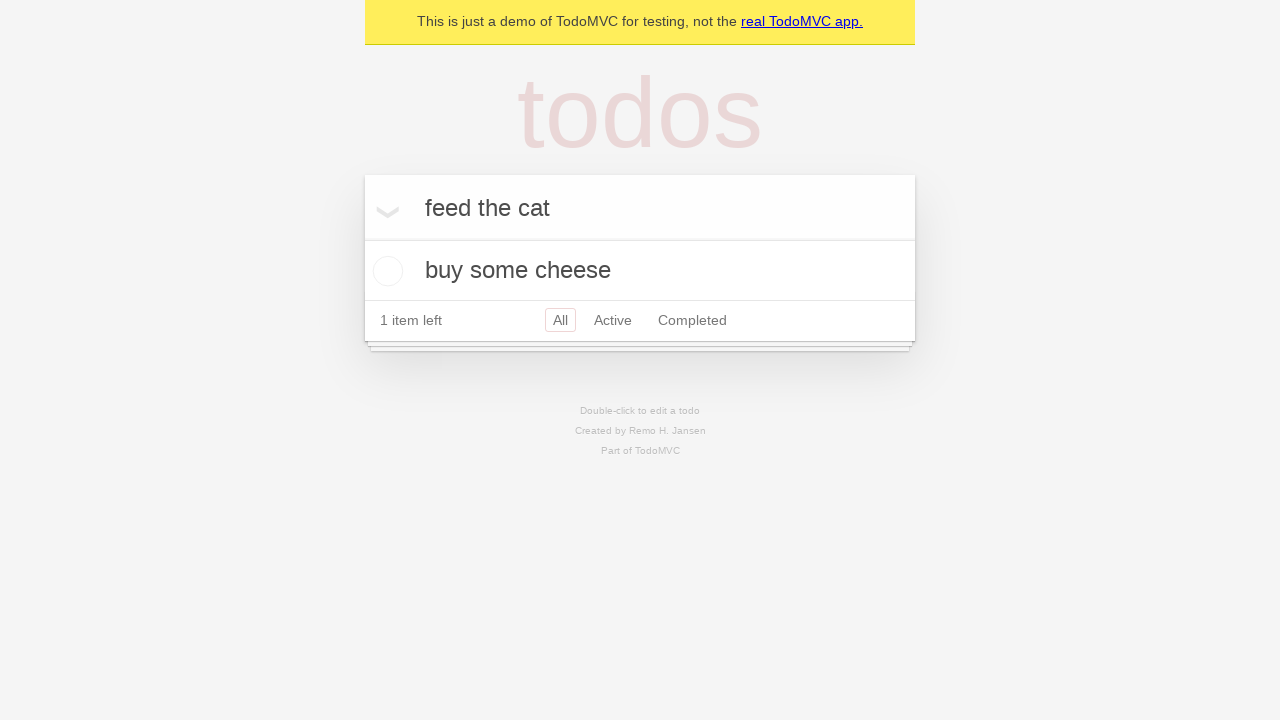

Pressed Enter to add second todo item on internal:attr=[placeholder="What needs to be done?"i]
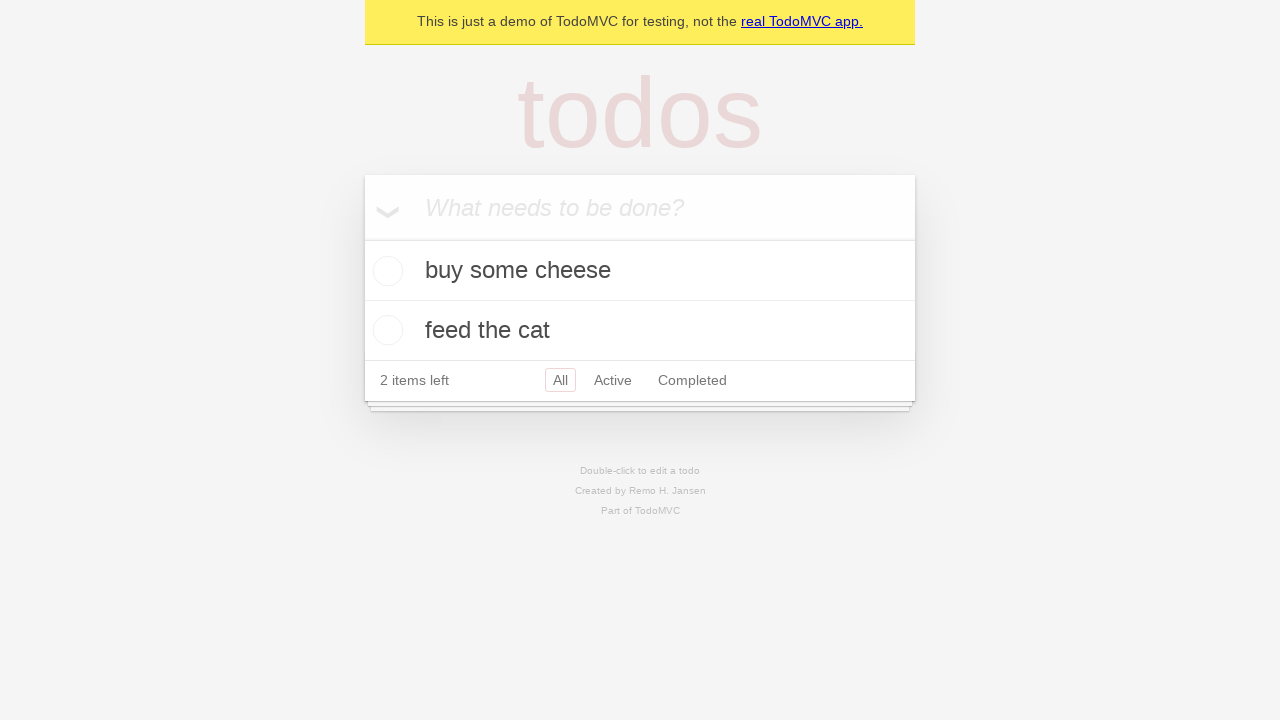

Filled todo input with 'book a doctors appointment' on internal:attr=[placeholder="What needs to be done?"i]
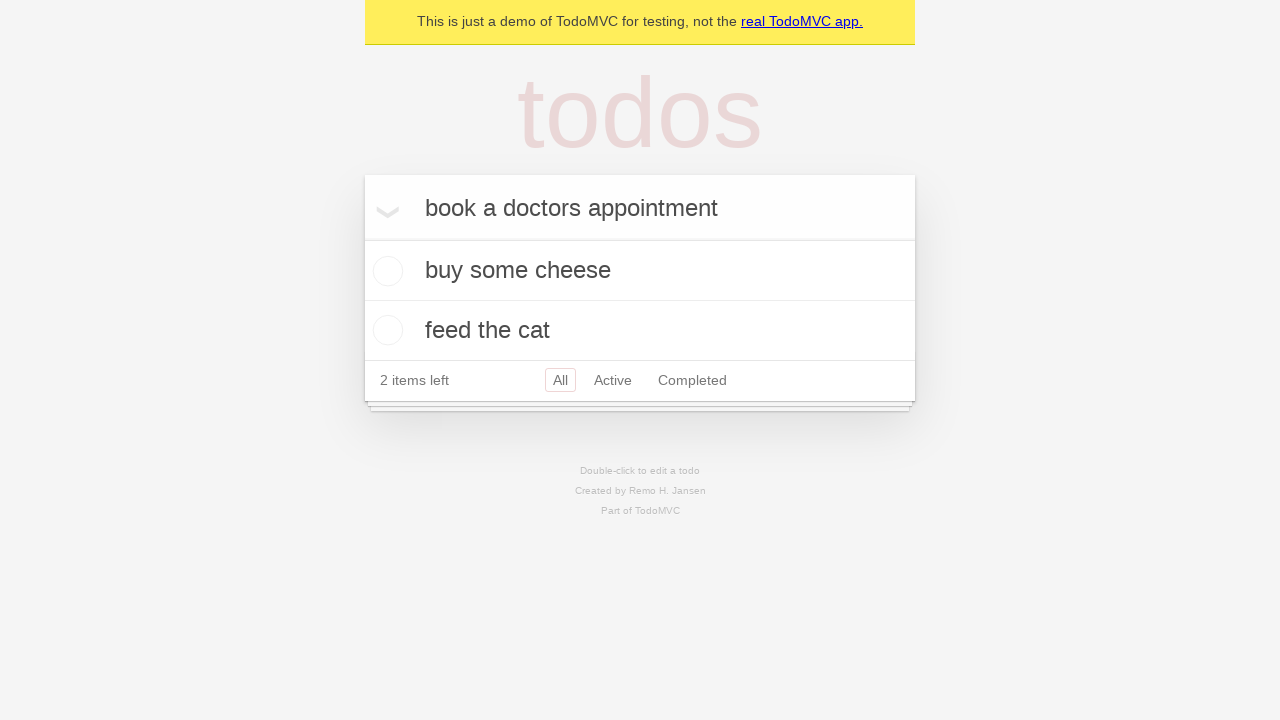

Pressed Enter to add third todo item on internal:attr=[placeholder="What needs to be done?"i]
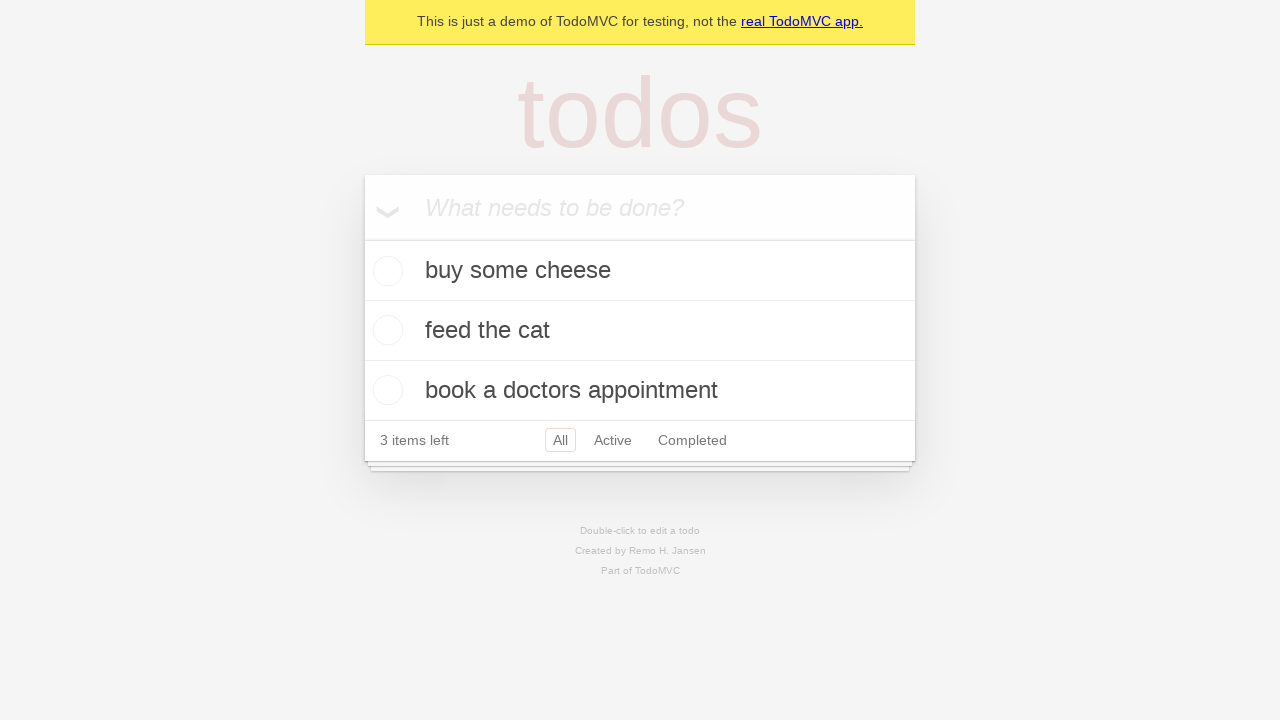

Verified '3 items left' counter is displayed
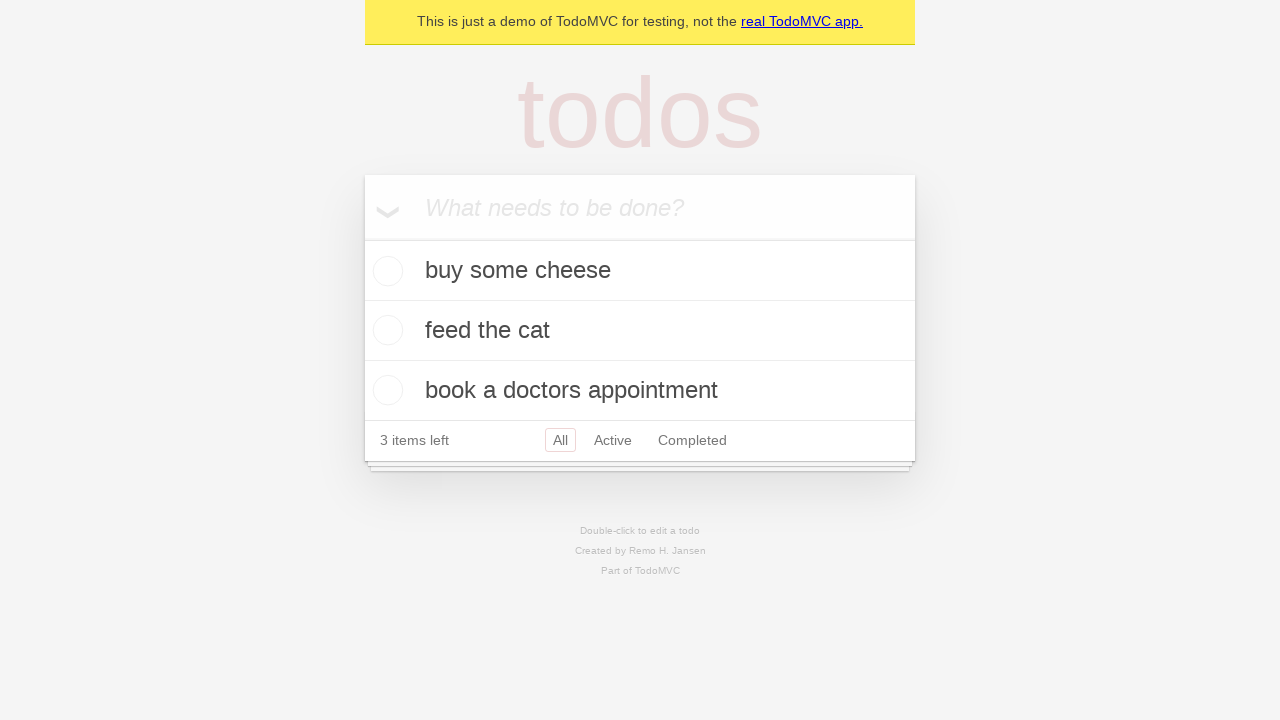

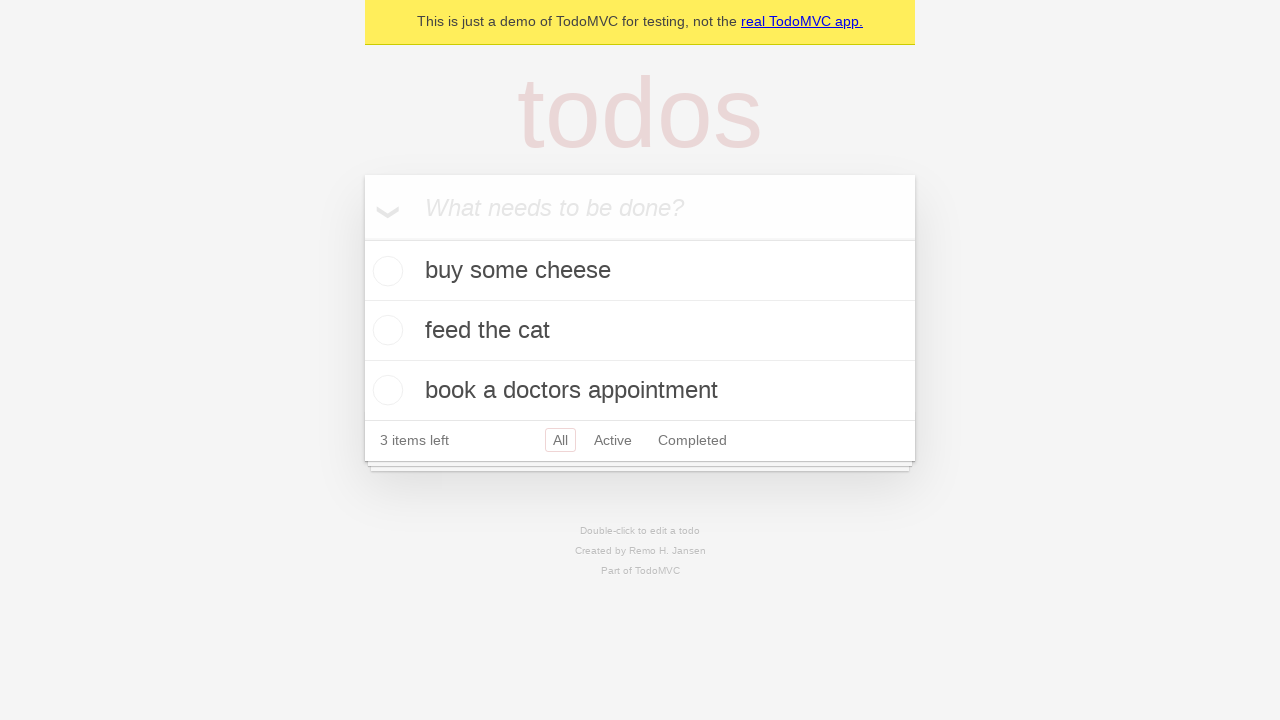